Tests selection behavior of radio buttons and checkboxes by clicking age radio and java checkbox, verifying selection state, then deselecting the checkbox

Starting URL: https://automationfc.github.io/basic-form/index.html

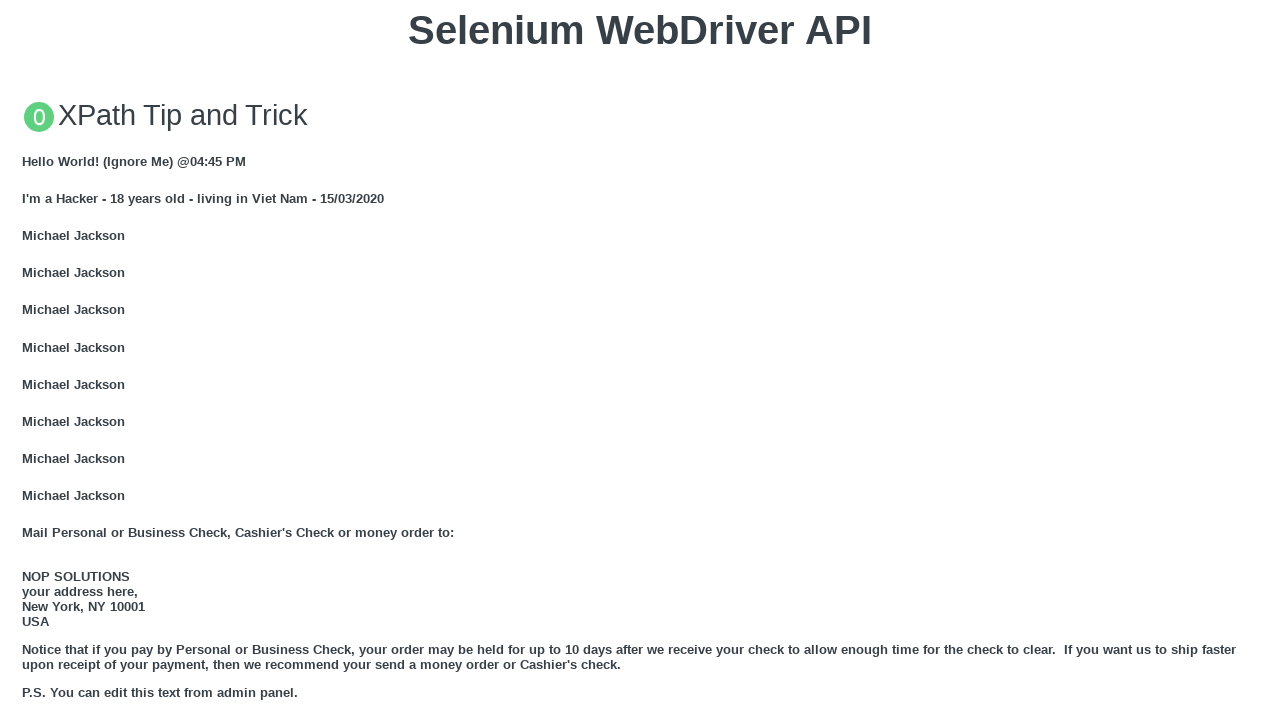

Clicked age radio button (Under 18) at (28, 360) on #under_18
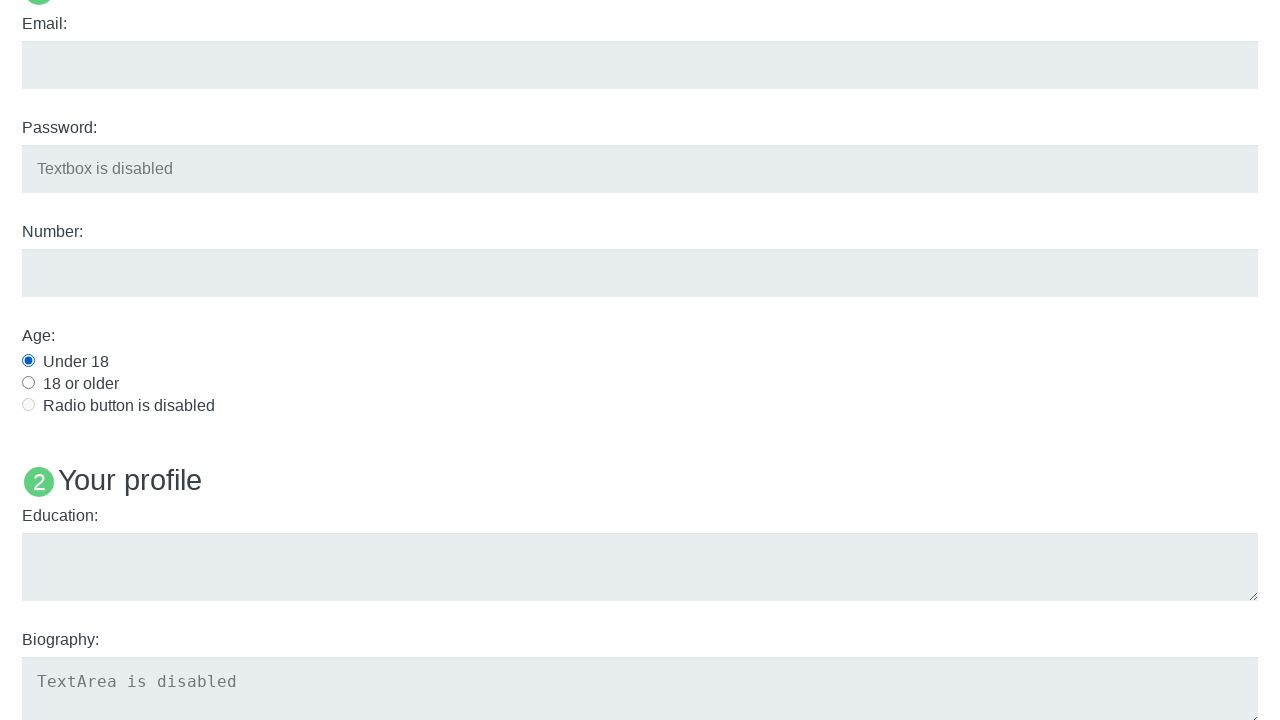

Clicked Java checkbox at (28, 361) on #java
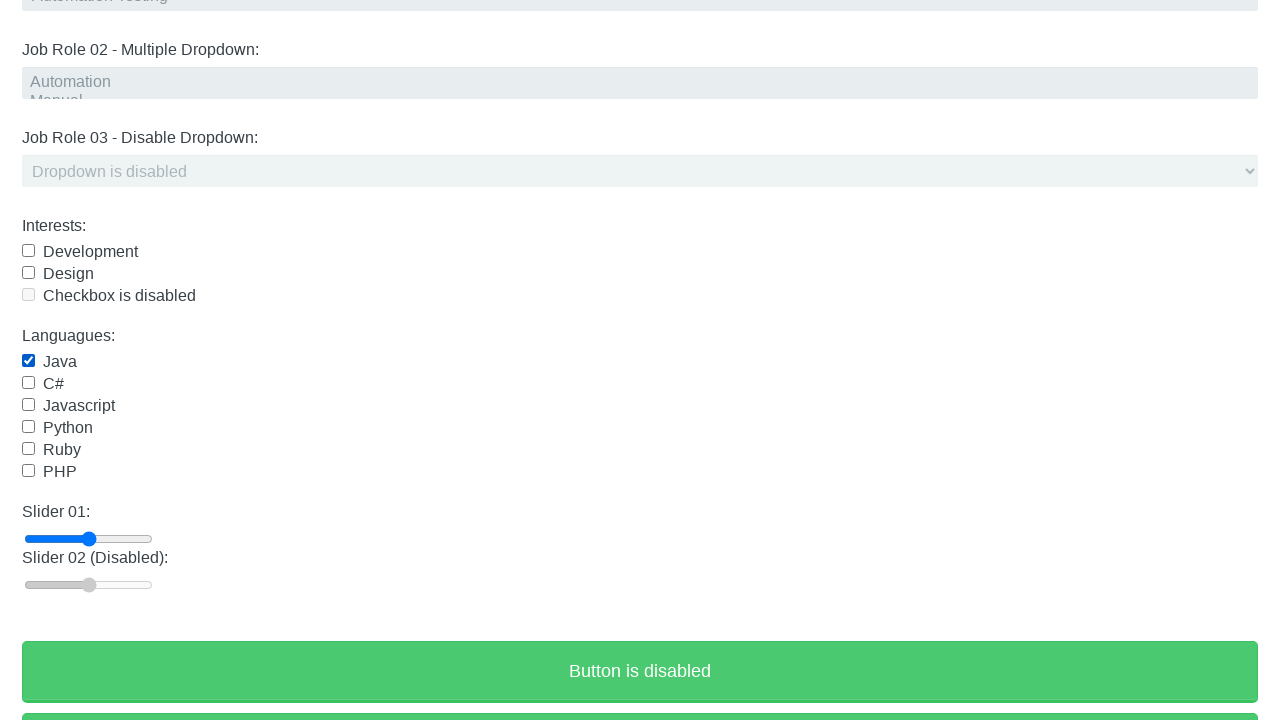

Waited 3 seconds for interaction to complete
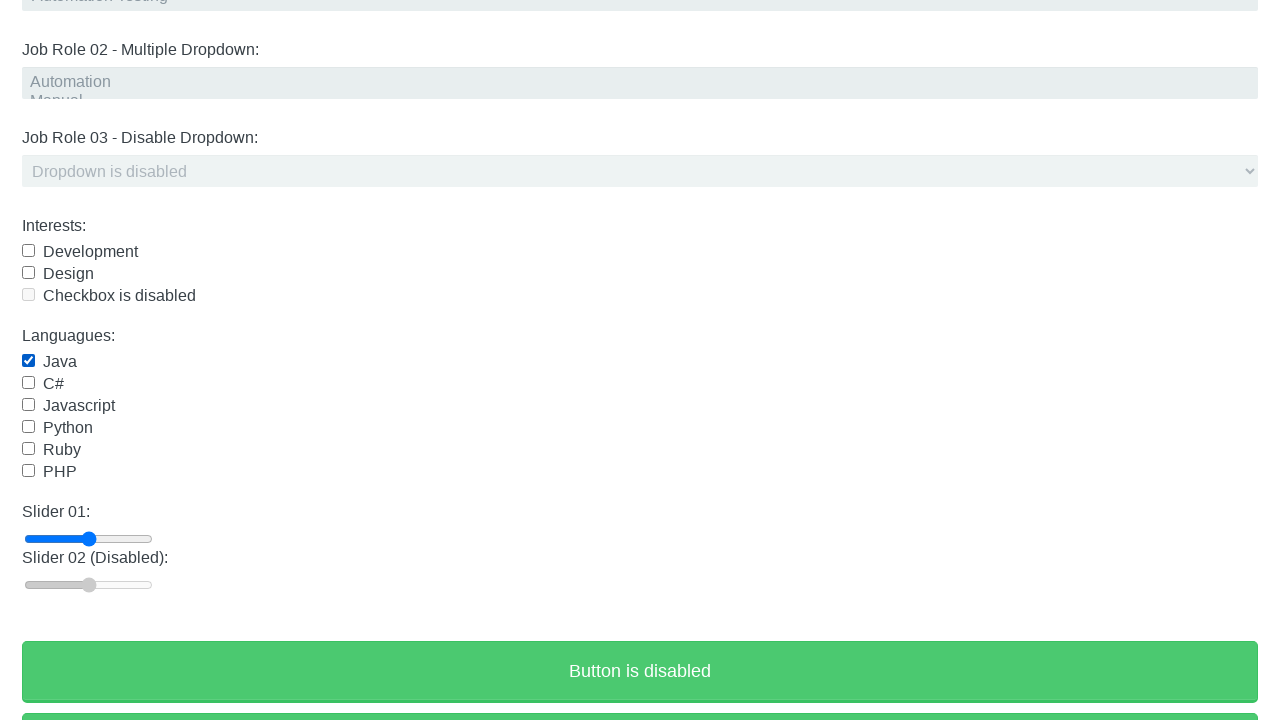

Verified age radio button (Under 18) is selected
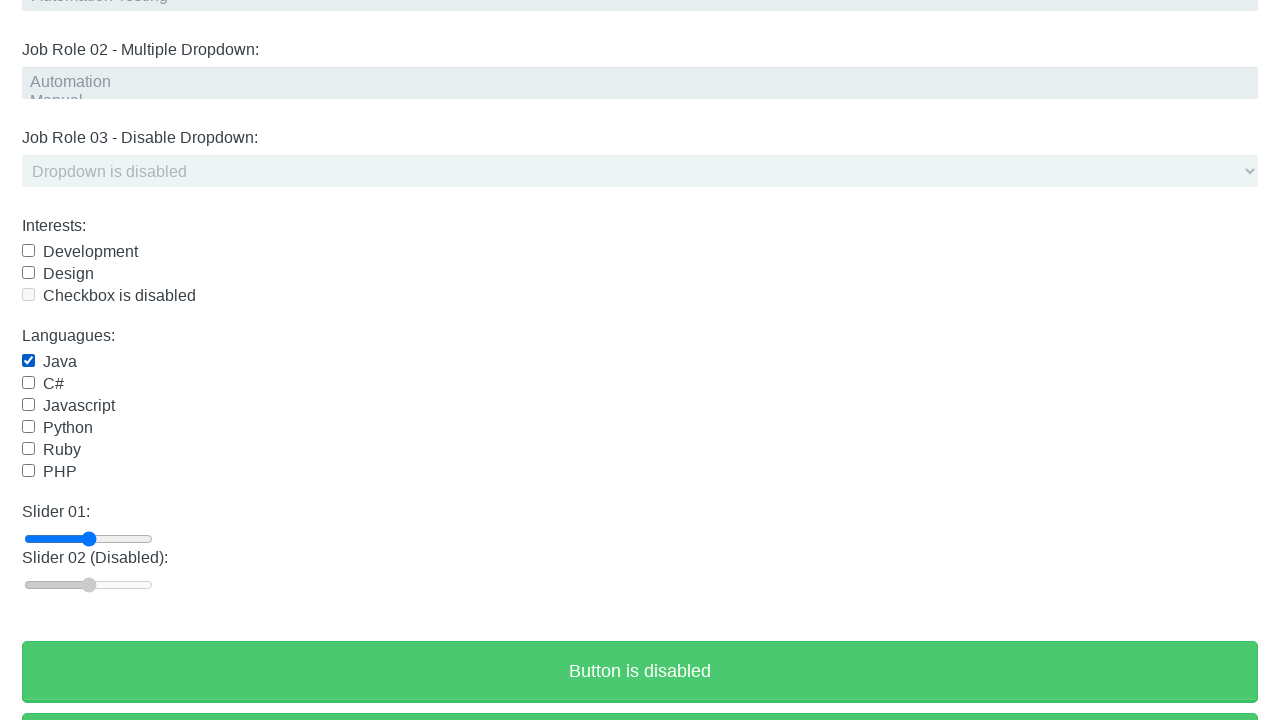

Verified Java checkbox is selected
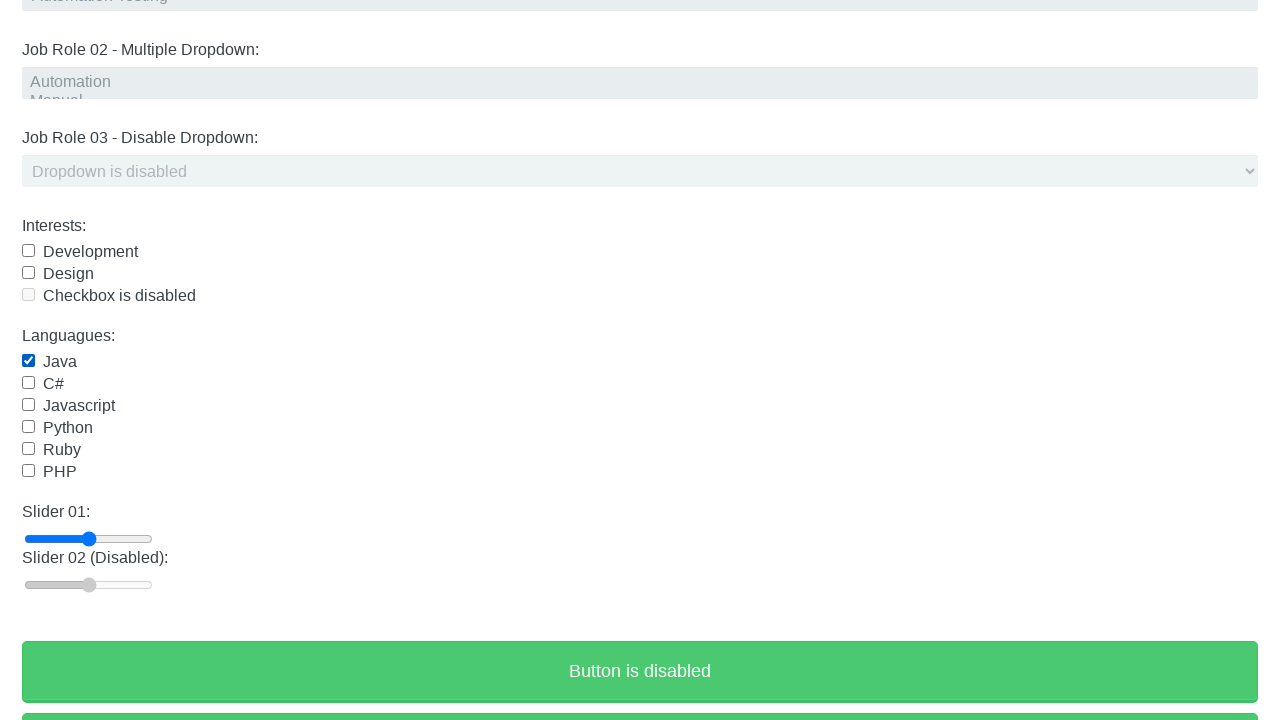

Clicked Java checkbox again to deselect at (28, 361) on #java
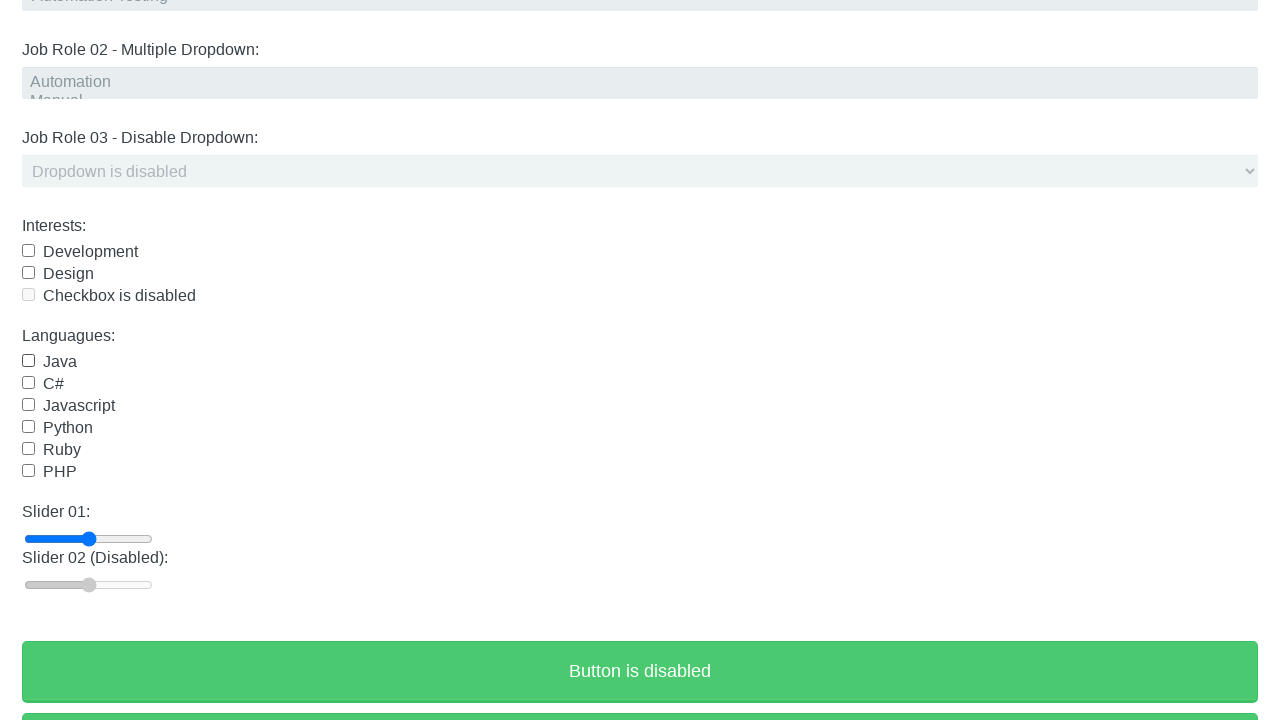

Verified Java checkbox is deselected
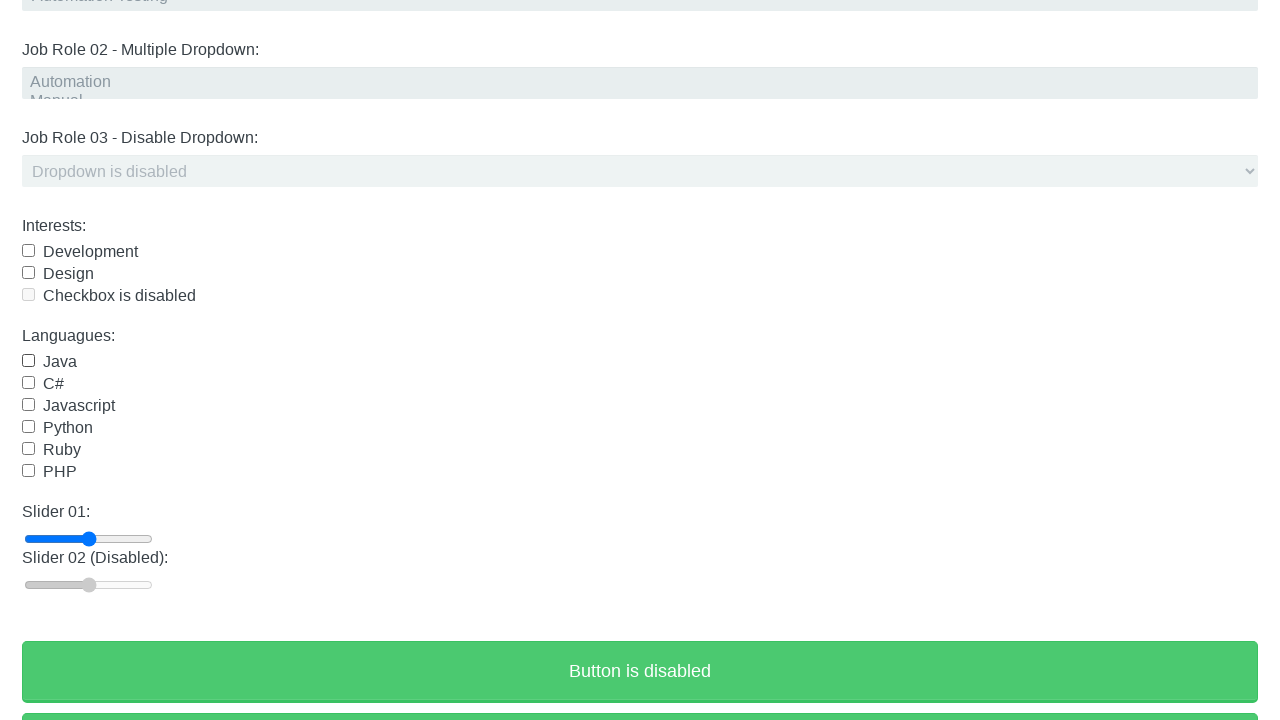

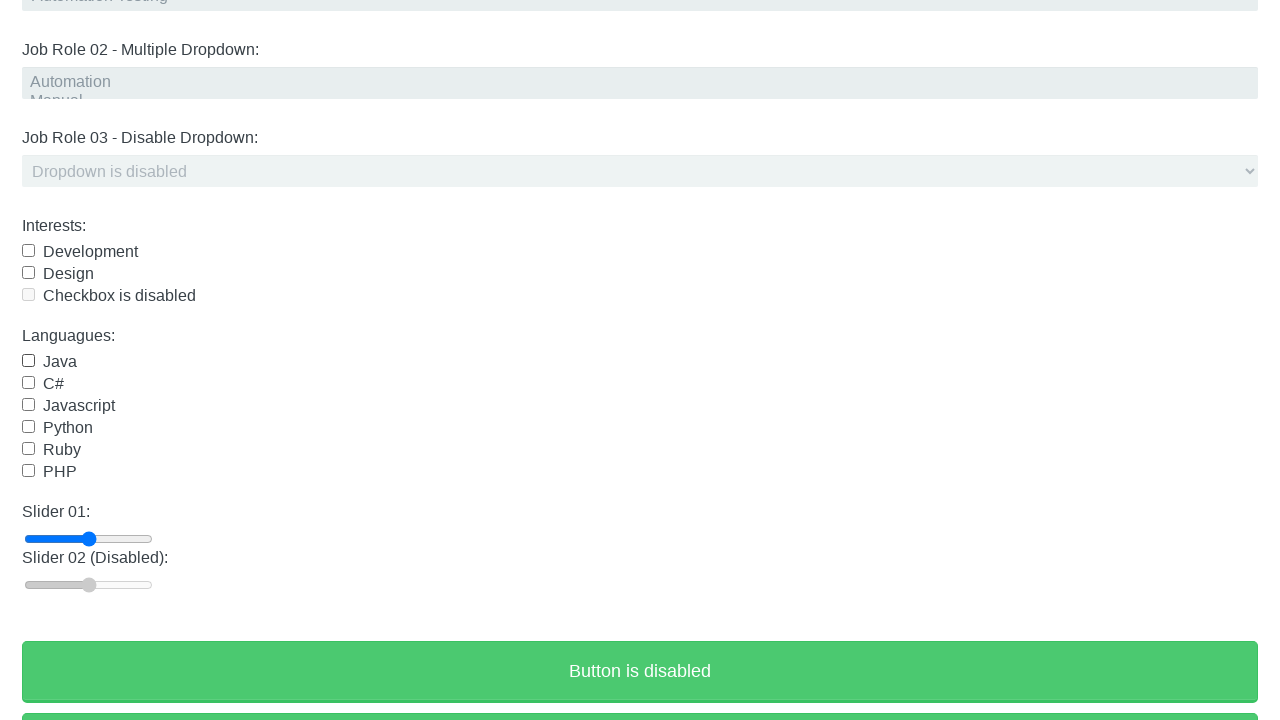